Tests multiple functionalities on the-internet.herokuapp.com including A/B Testing page verification, dropdown selection, and Frames page link verification

Starting URL: http://the-internet.herokuapp.com/

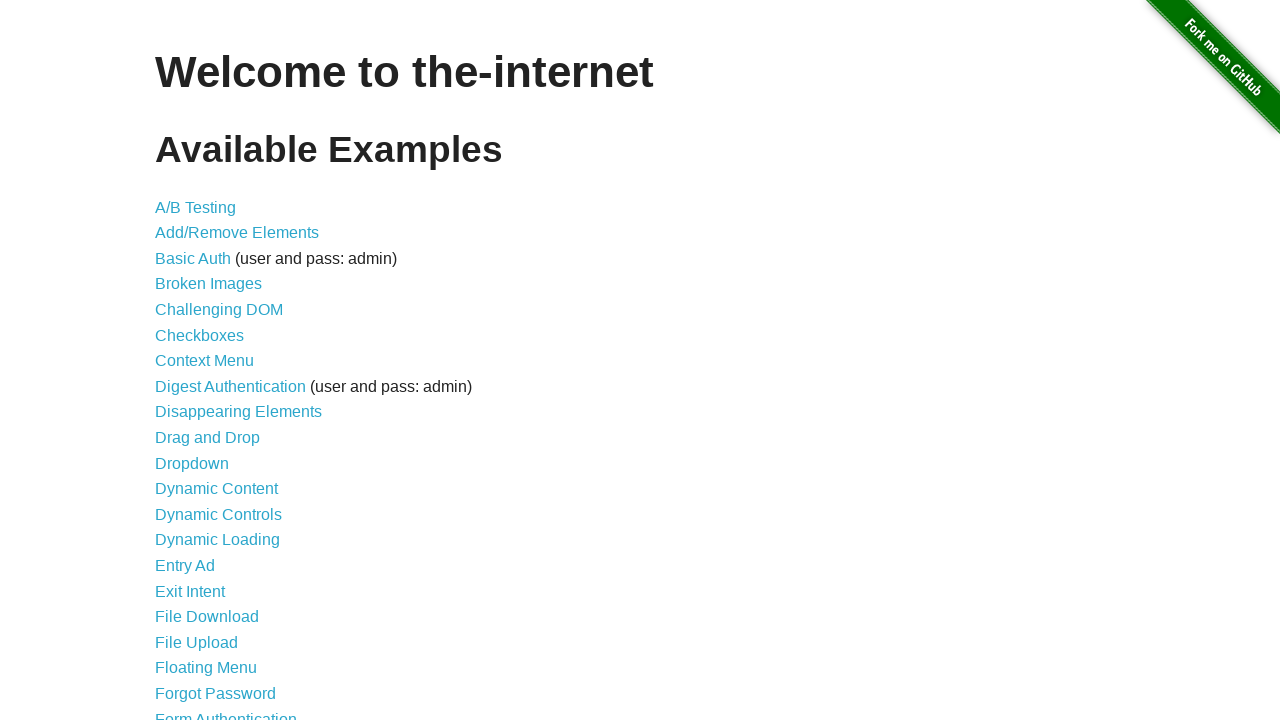

Verified home page title is 'The Internet'
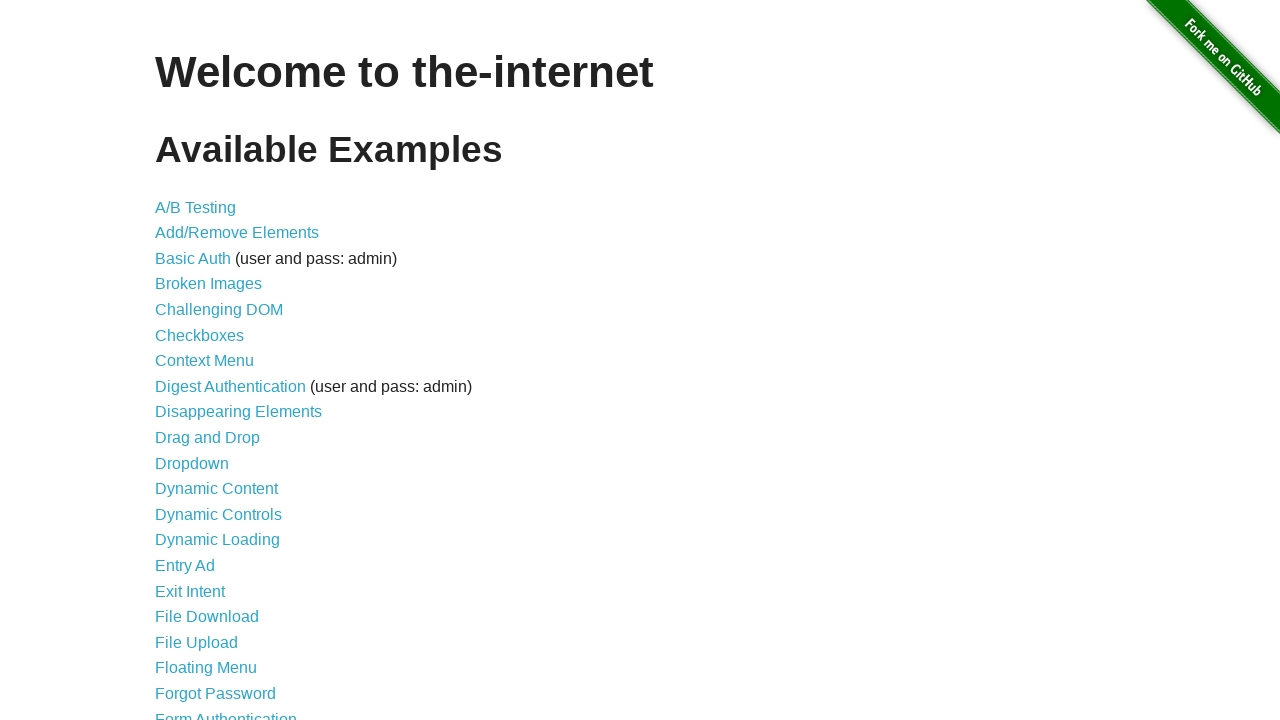

Clicked on A/B Testing link at (196, 207) on a[href='/abtest']
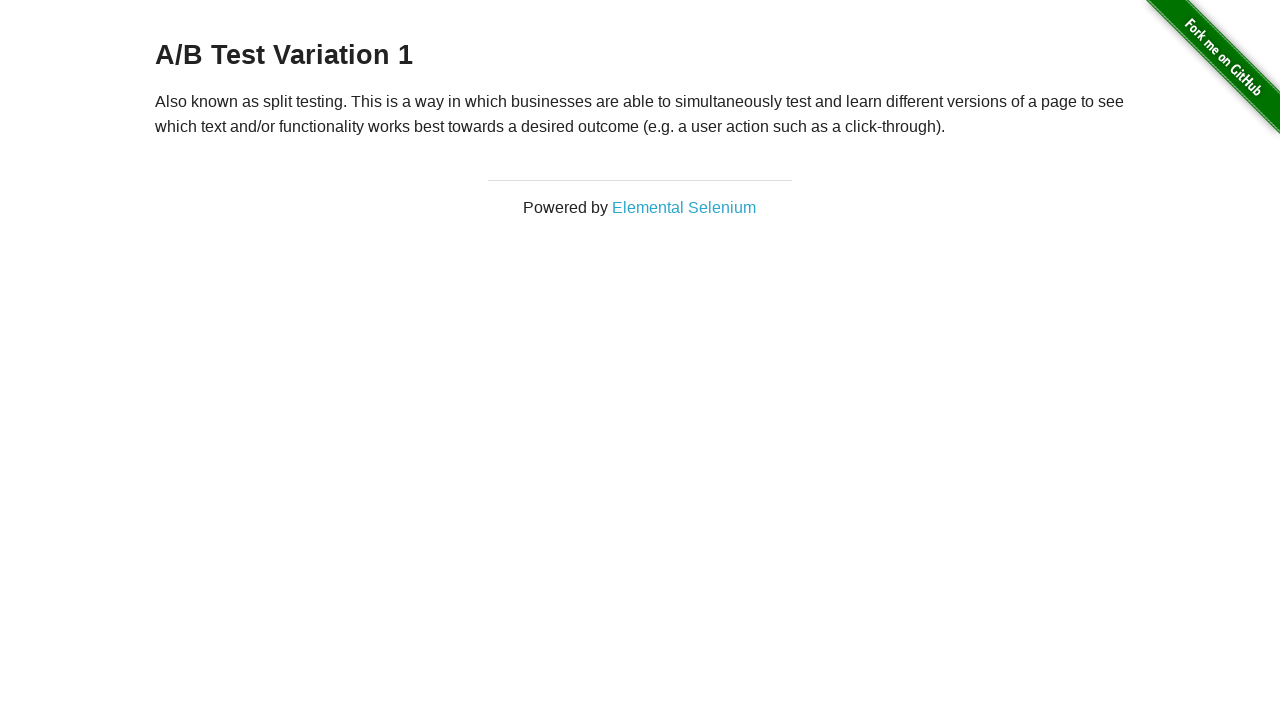

A/B Testing page loaded and heading selector found
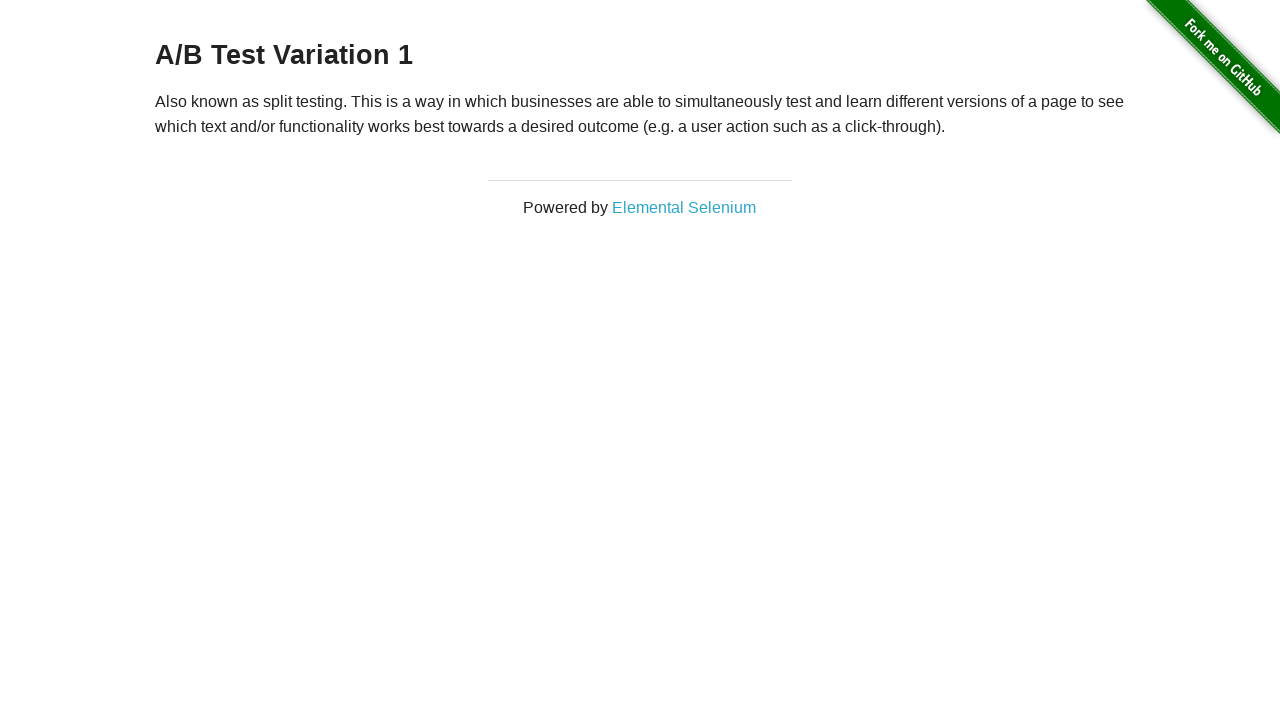

Verified A/B Test heading text is present
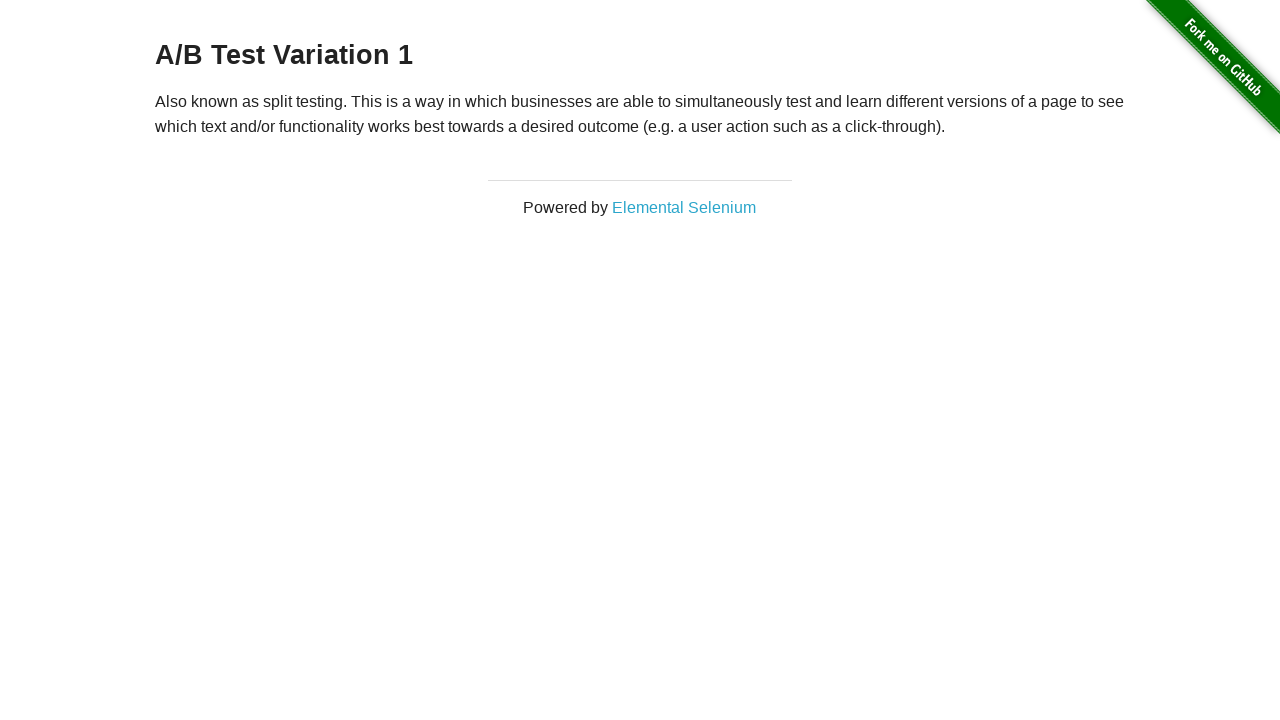

Navigated back to home page
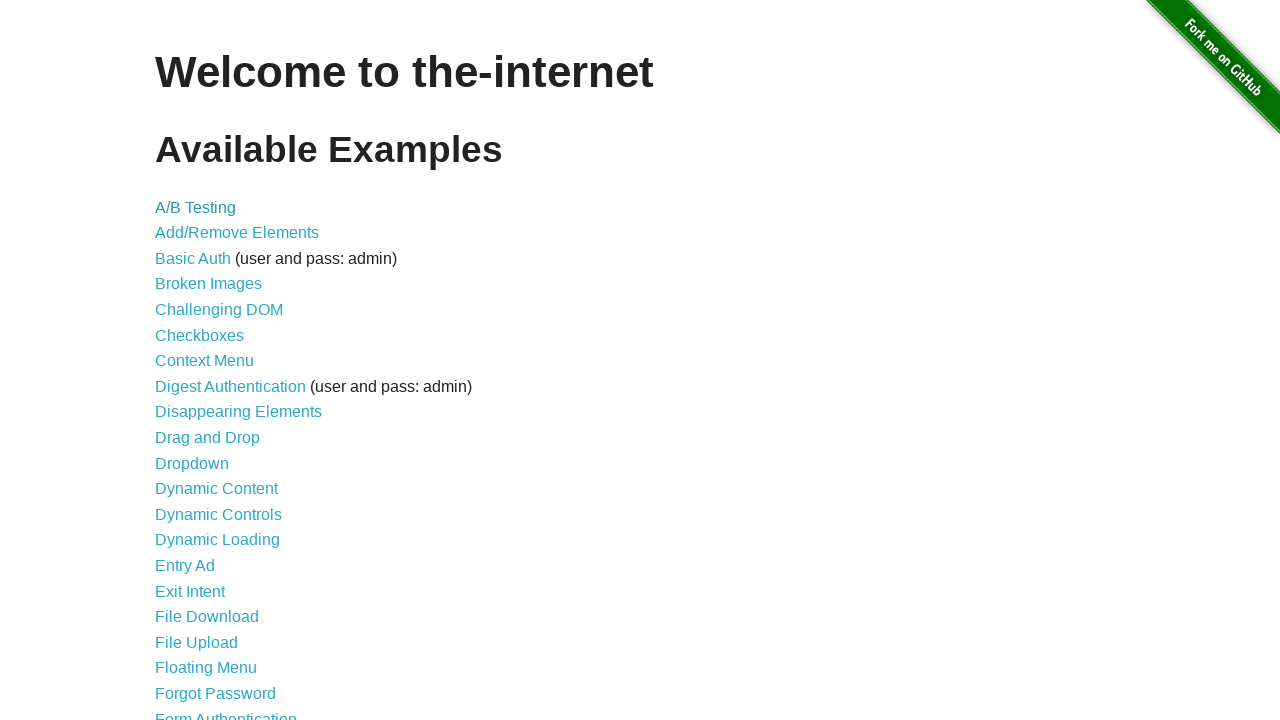

Clicked on Dropdown link at (192, 463) on a[href='/dropdown']
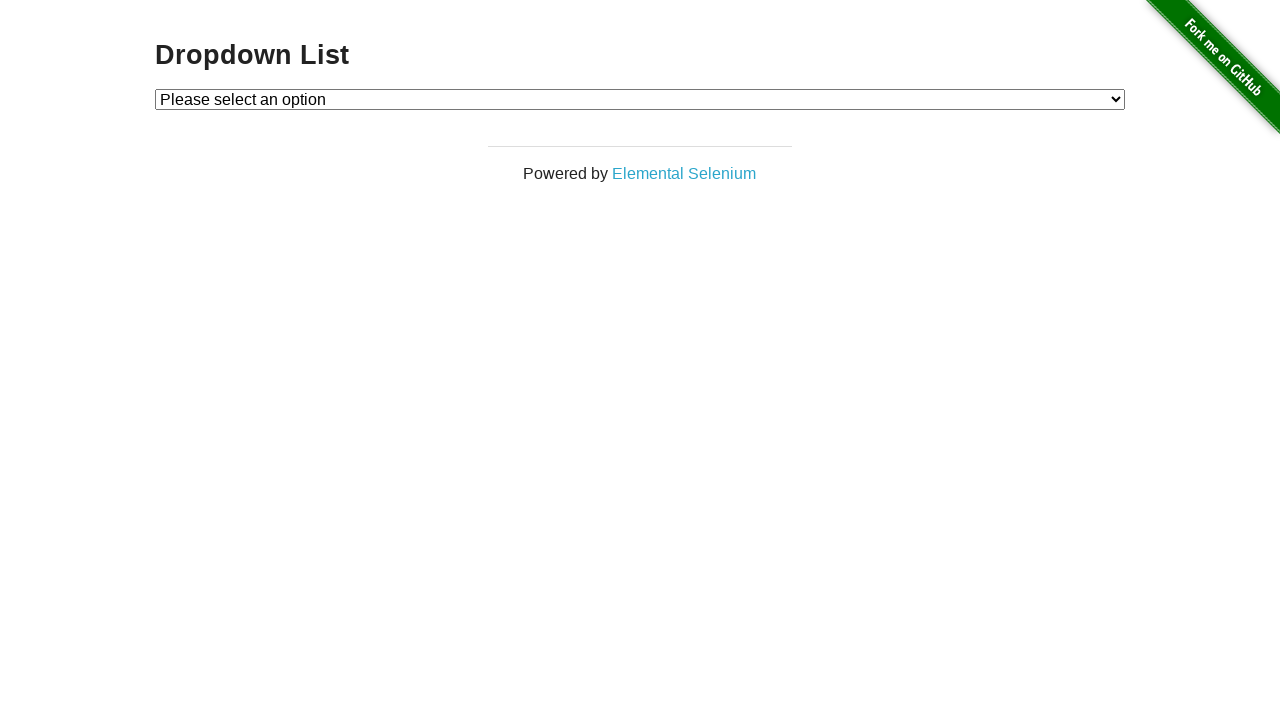

Selected Option 1 from dropdown menu on #dropdown
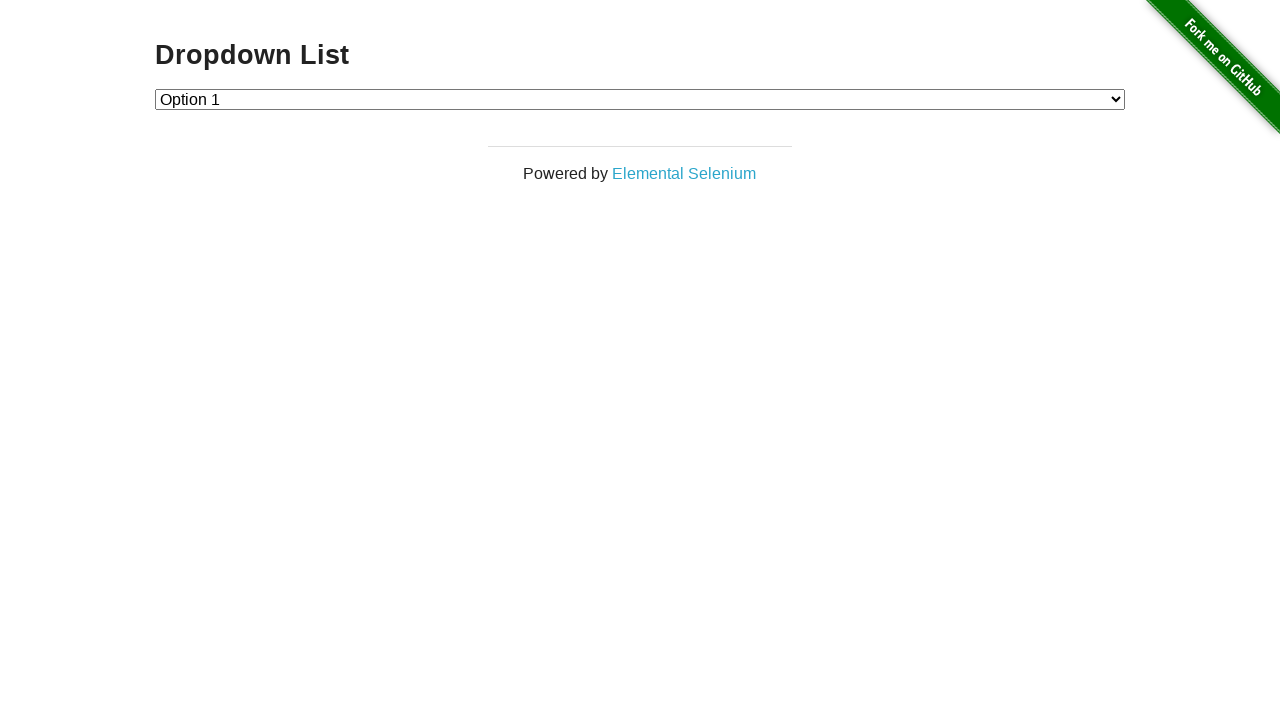

Verified Option 1 is selected in dropdown
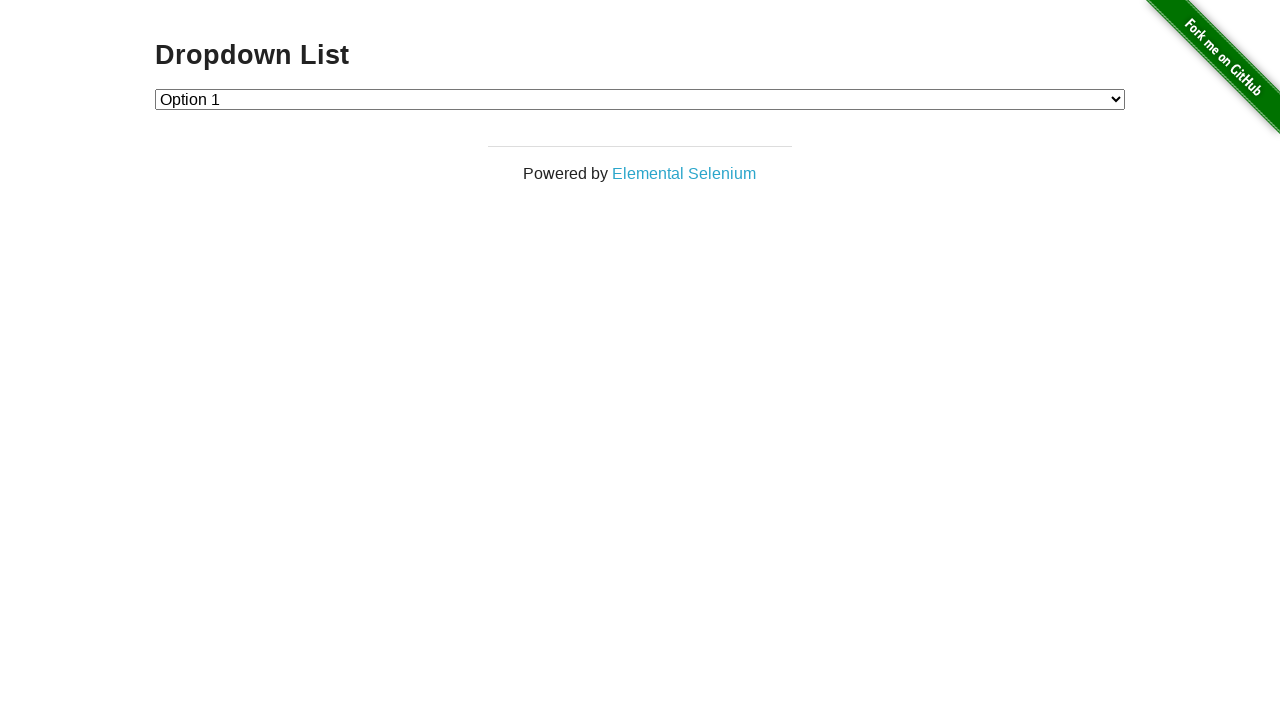

Navigated back to home page from dropdown
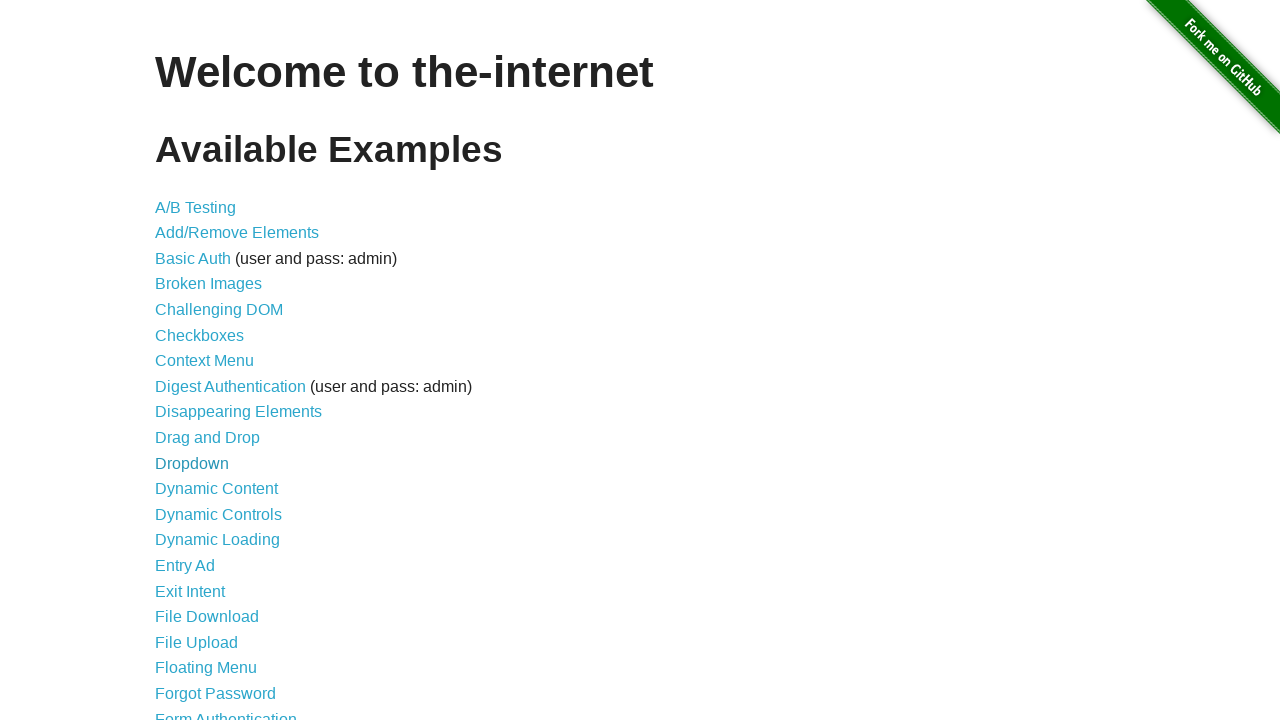

Clicked on Frames link at (182, 361) on a[href='/frames']
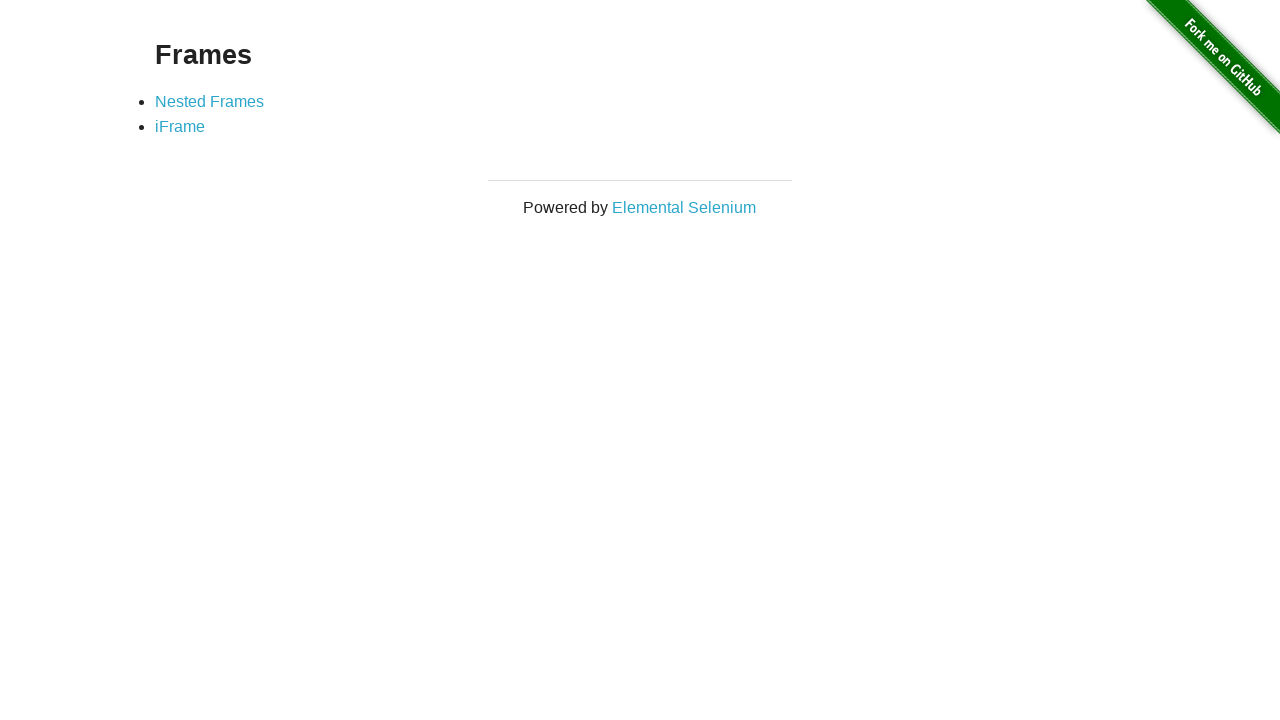

Frames page loaded and Nested Frames link selector found
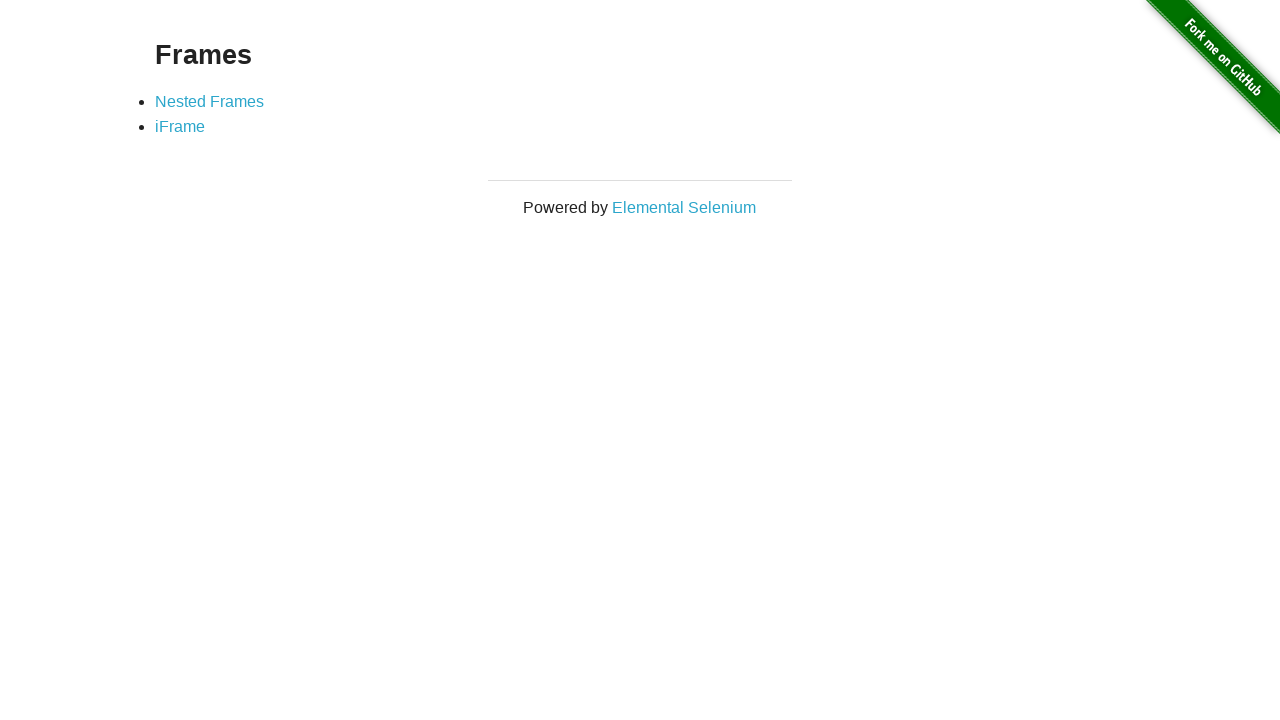

Verified Nested Frames hyperlink is visible
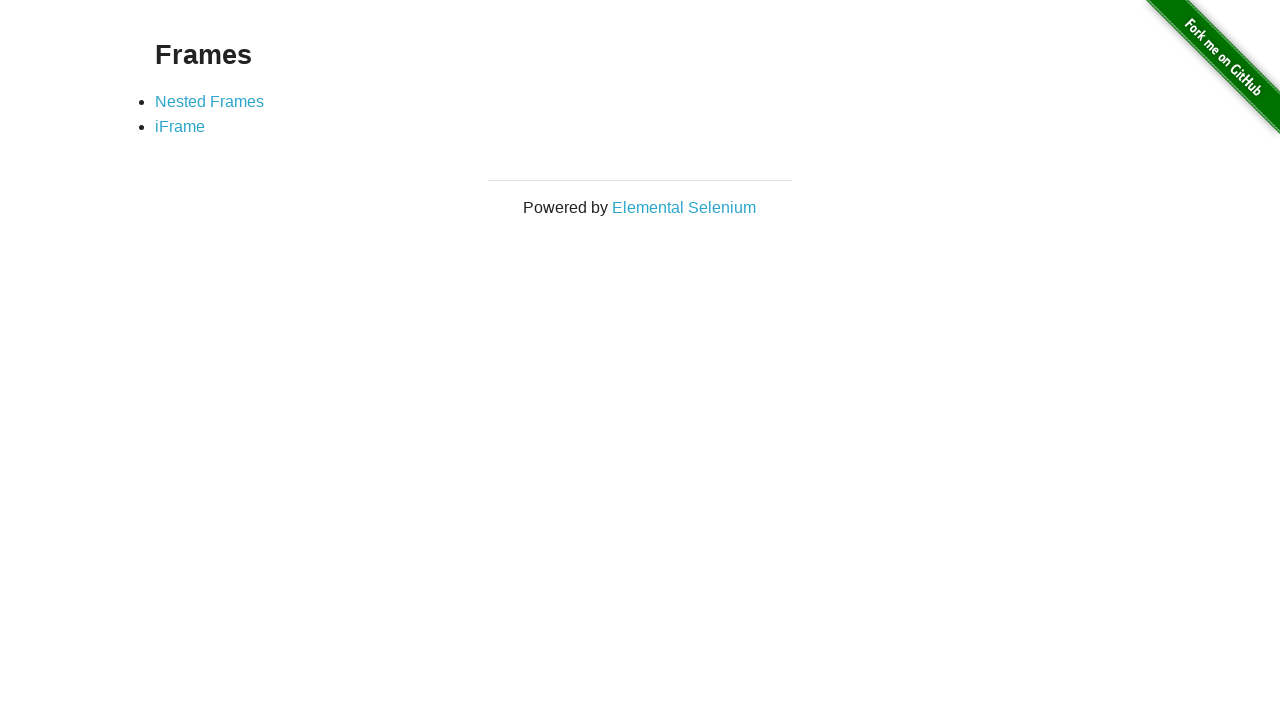

Verified iFrame hyperlink is visible
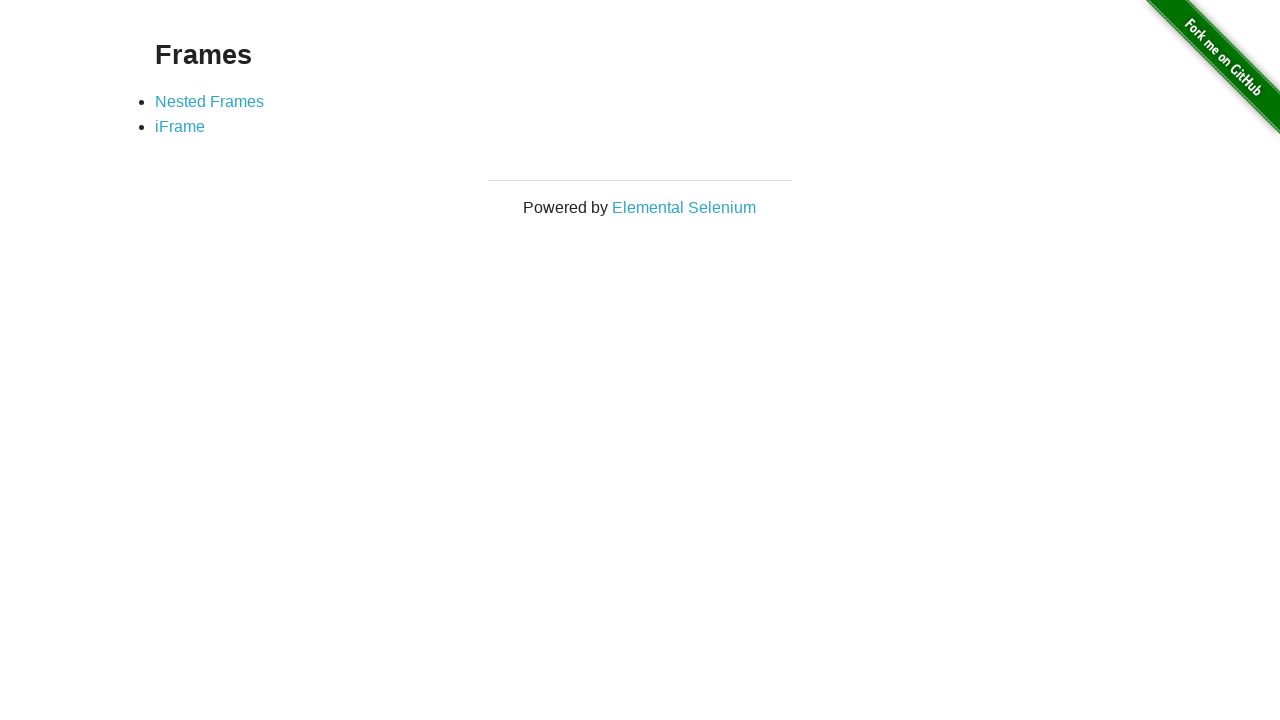

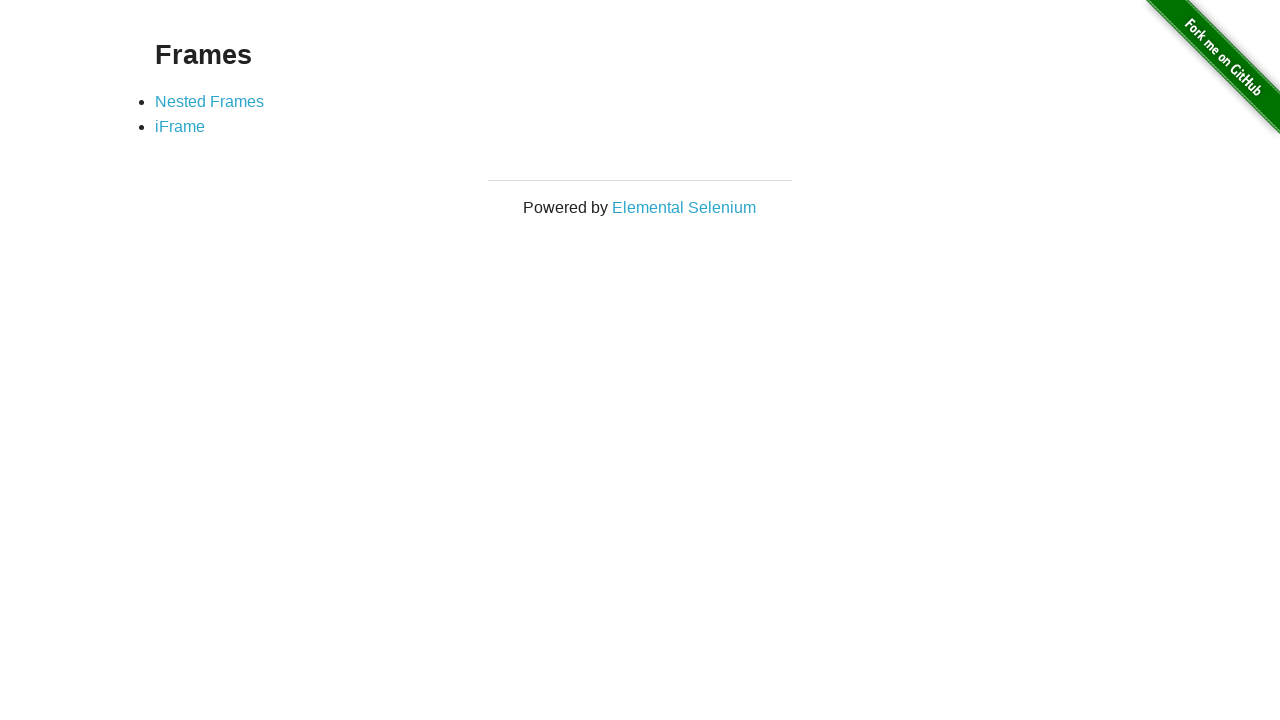